Tests dynamic loading page by clicking start button and checking if dynamically rendered finish element appears

Starting URL: http://the-internet.herokuapp.com/dynamic_loading/2

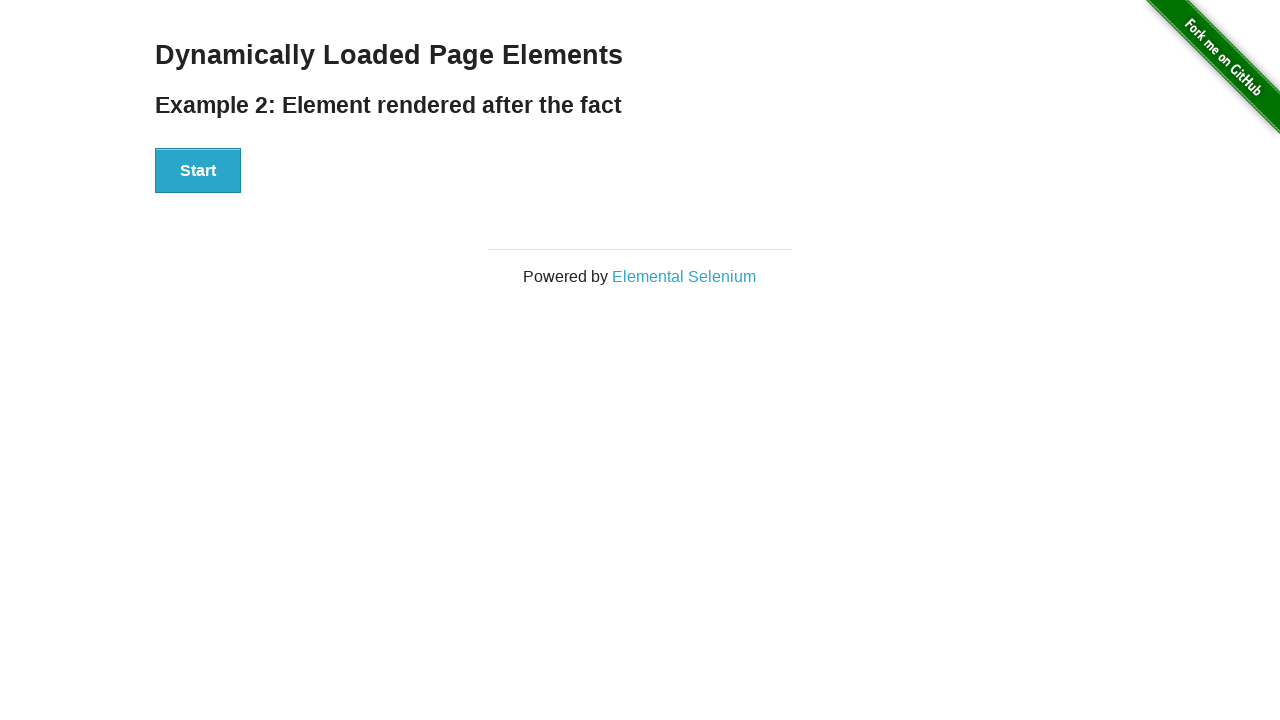

Clicked the Start button to initiate dynamic loading at (198, 171) on #start button
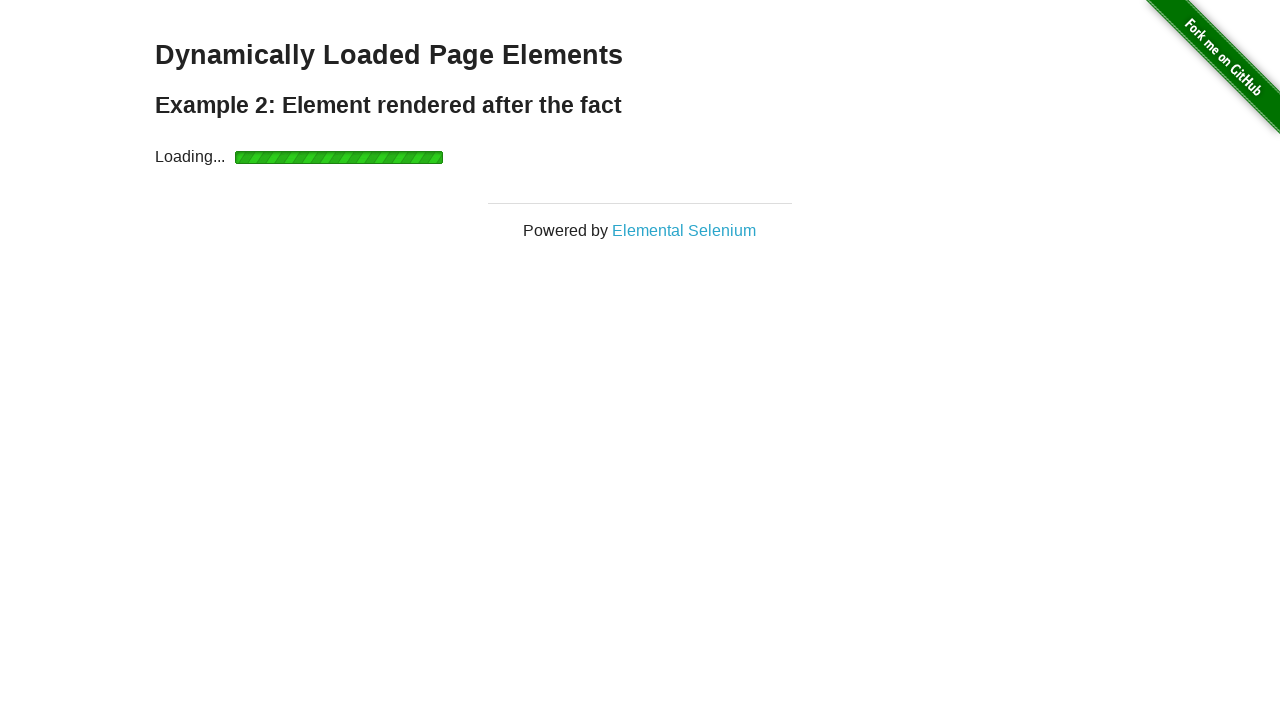

Finish element appeared after dynamic loading completed
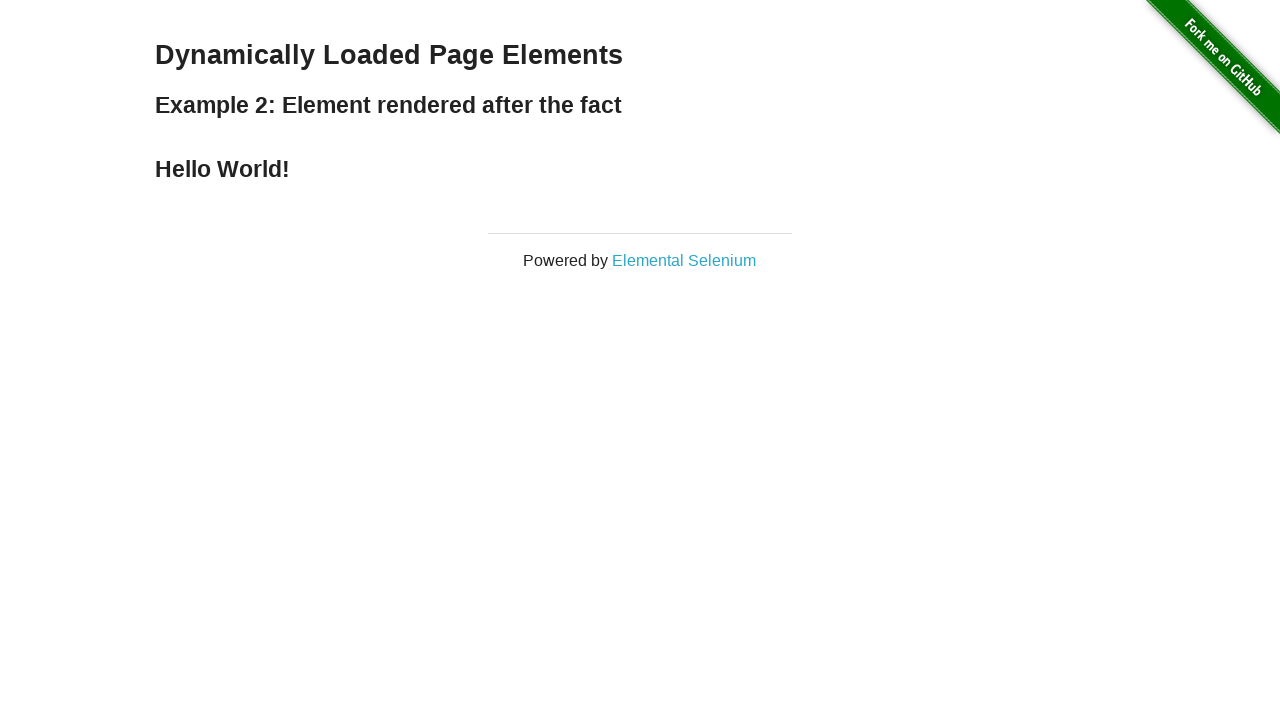

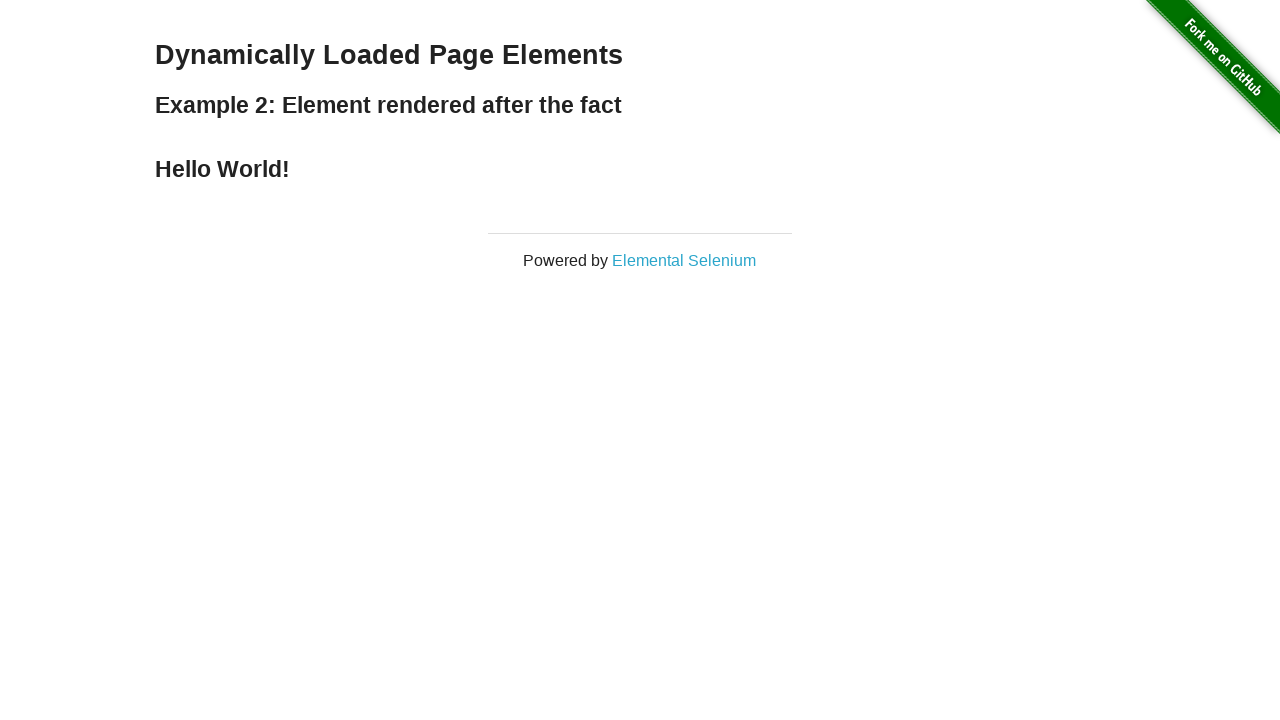